Tests sorting the Due column in descending order by clicking the column header twice and verifying the values are in descending numeric order

Starting URL: http://the-internet.herokuapp.com/tables

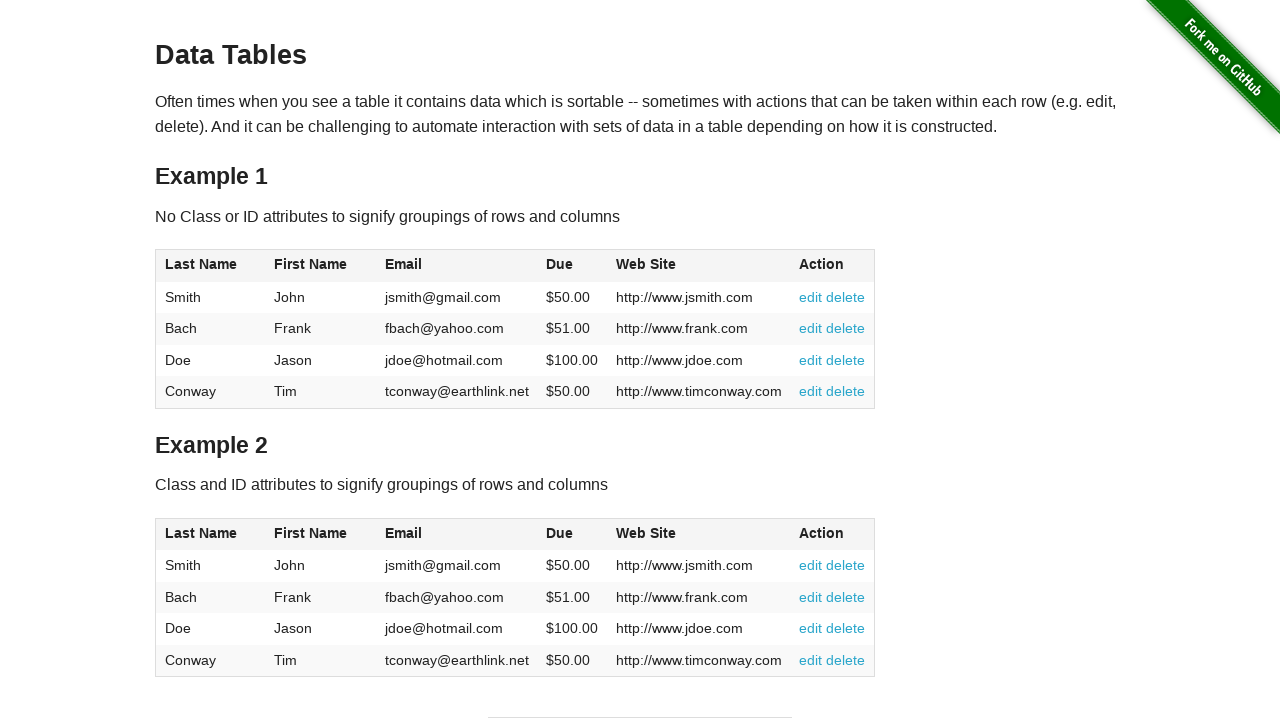

Clicked Due column header (4th column) first time for ascending sort at (572, 266) on #table1 thead tr th:nth-child(4)
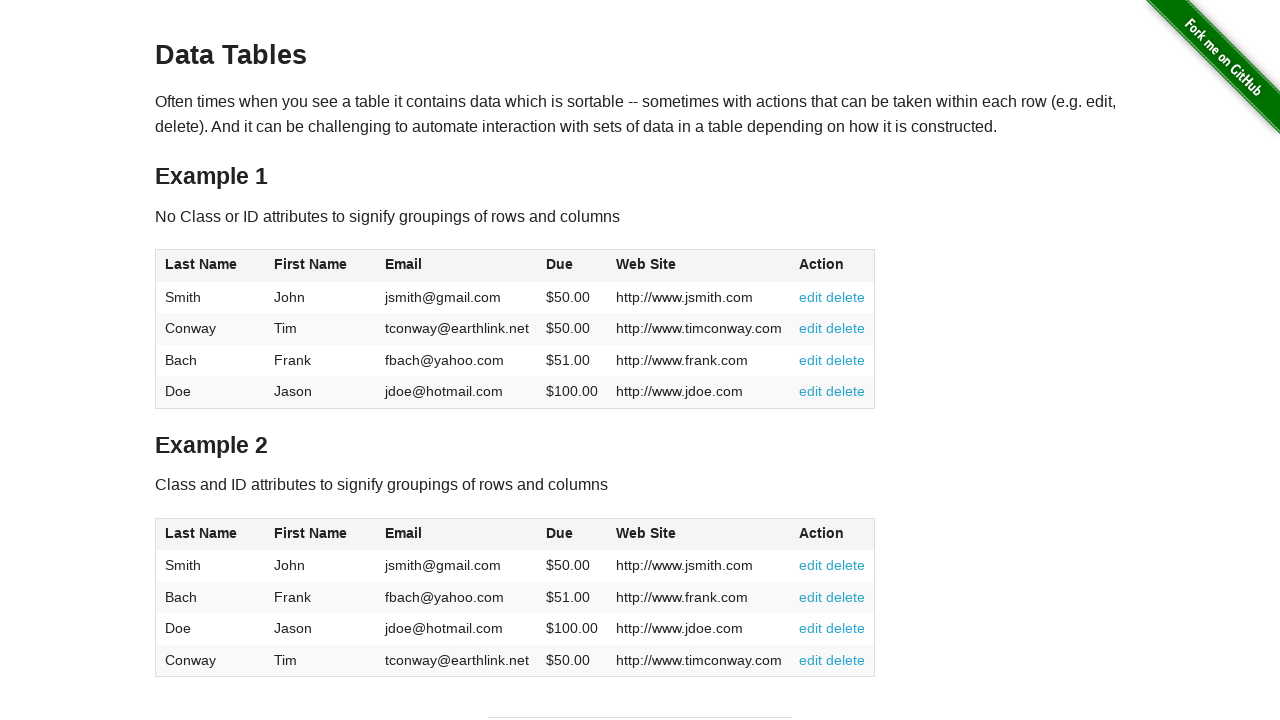

Waited 500ms for first sort to complete
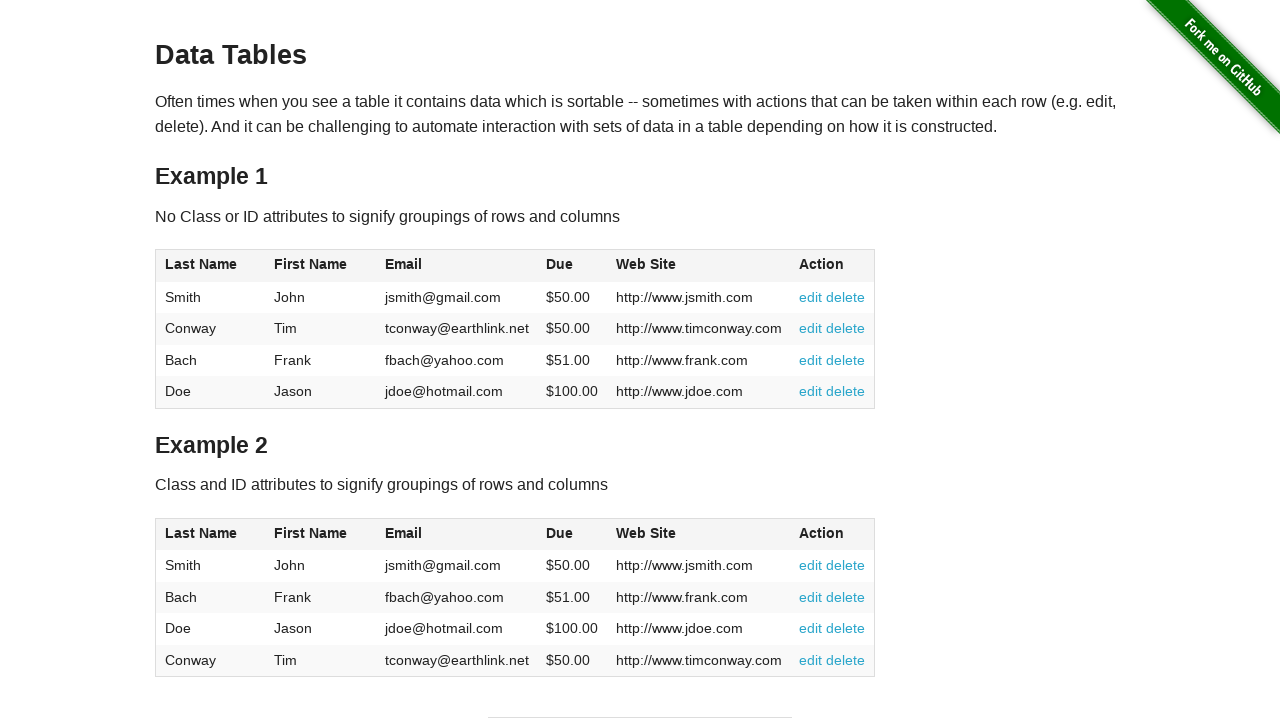

Clicked Due column header second time for descending sort at (572, 266) on #table1 thead tr th:nth-child(4)
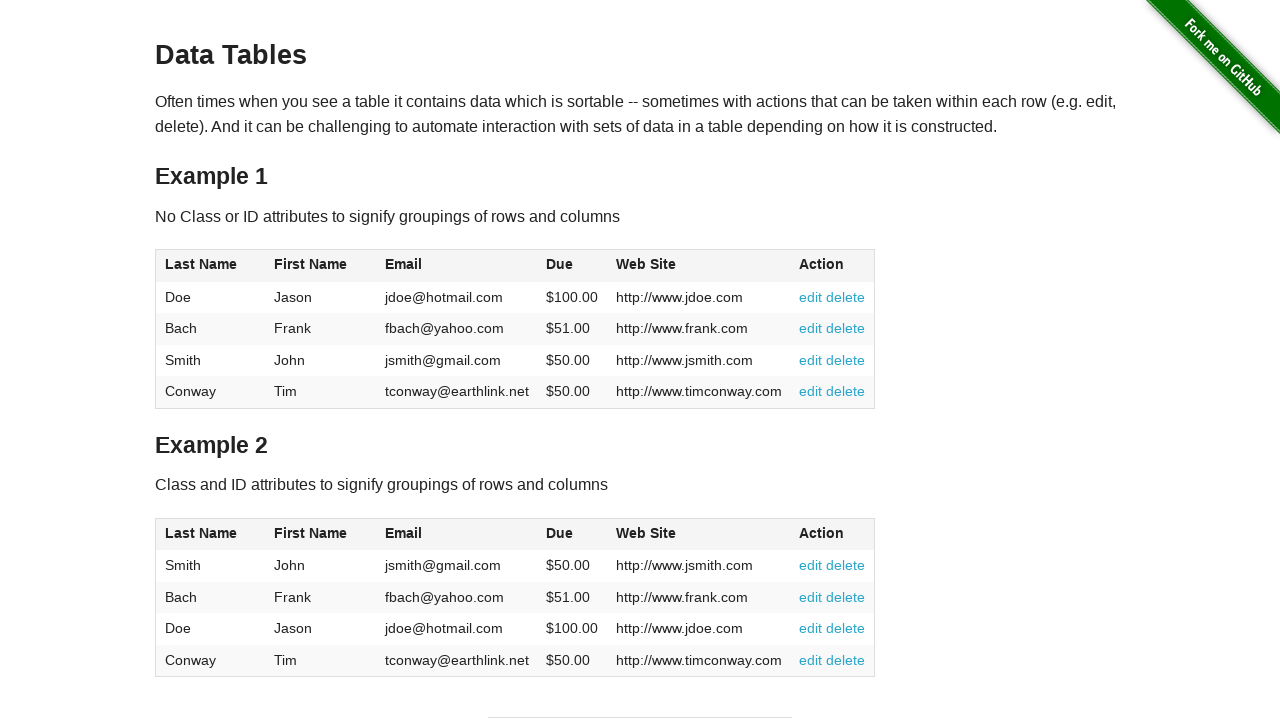

Table sorted in descending order - Due column values visible
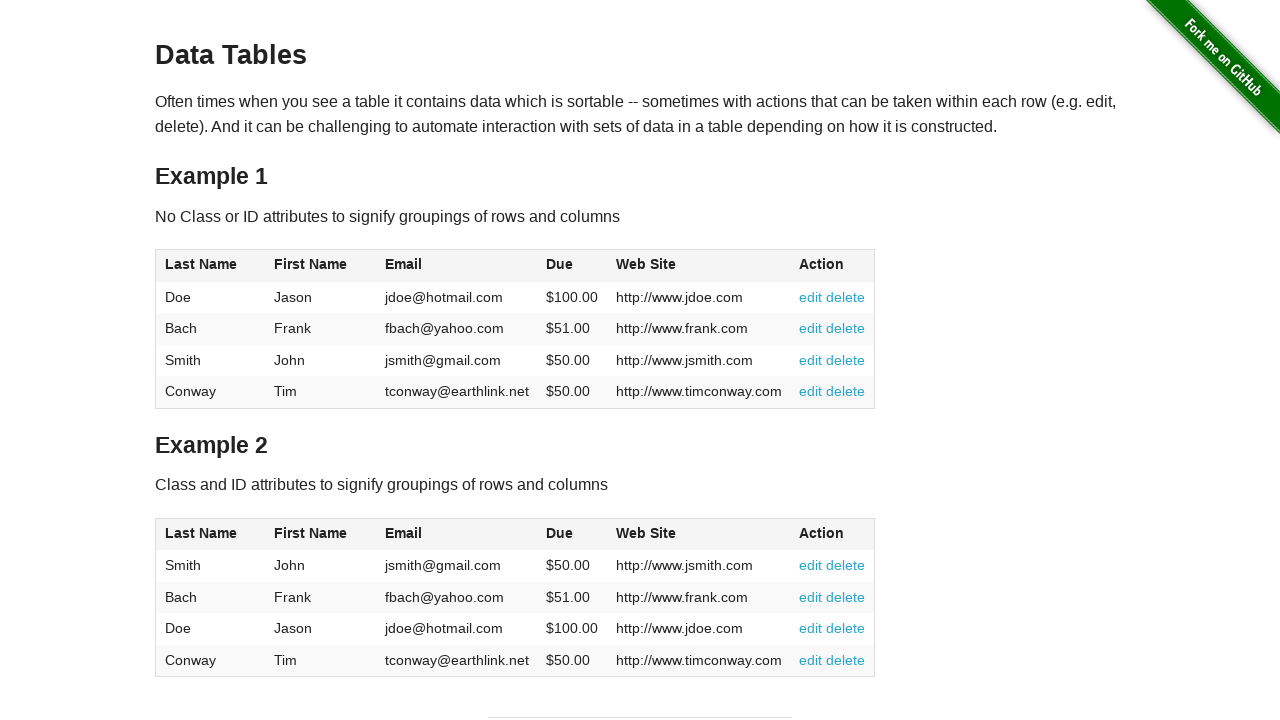

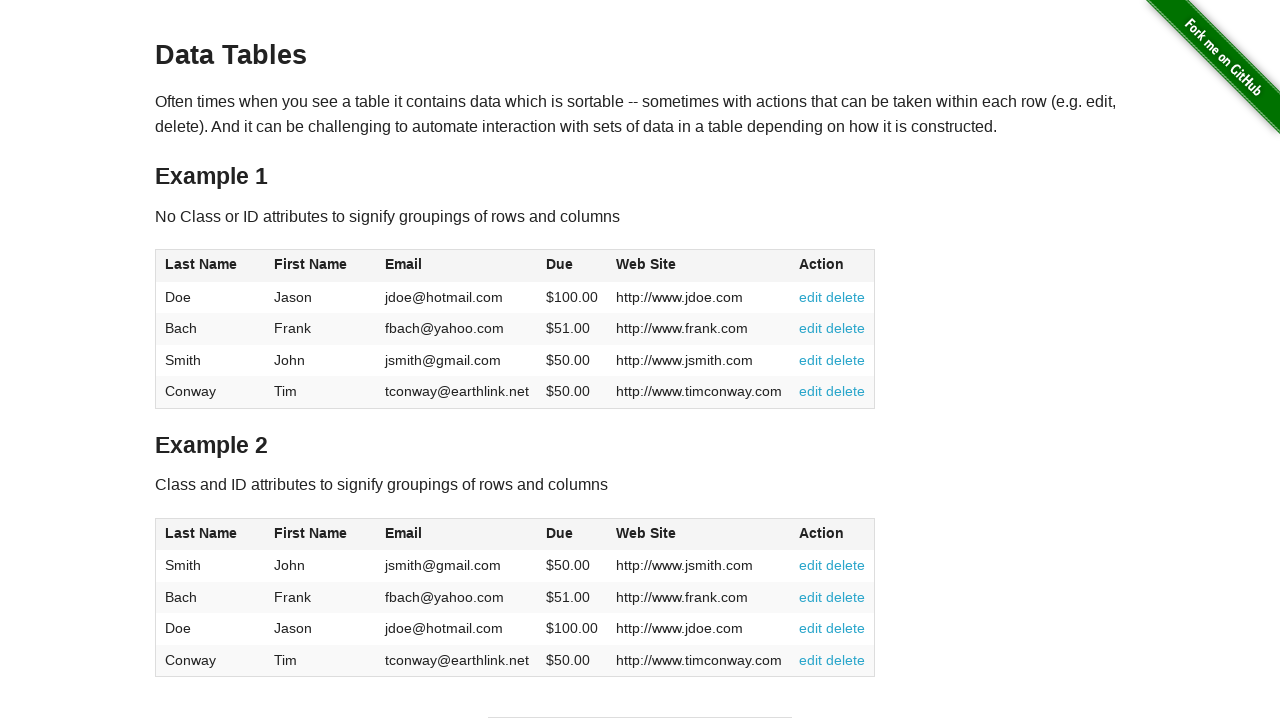